Tests a basic addition form by entering two numbers (11 and 15), clicking the calculate button, and verifying the result is displayed.

Starting URL: http://syntaxprojects.com/basic-first-form-demo.php

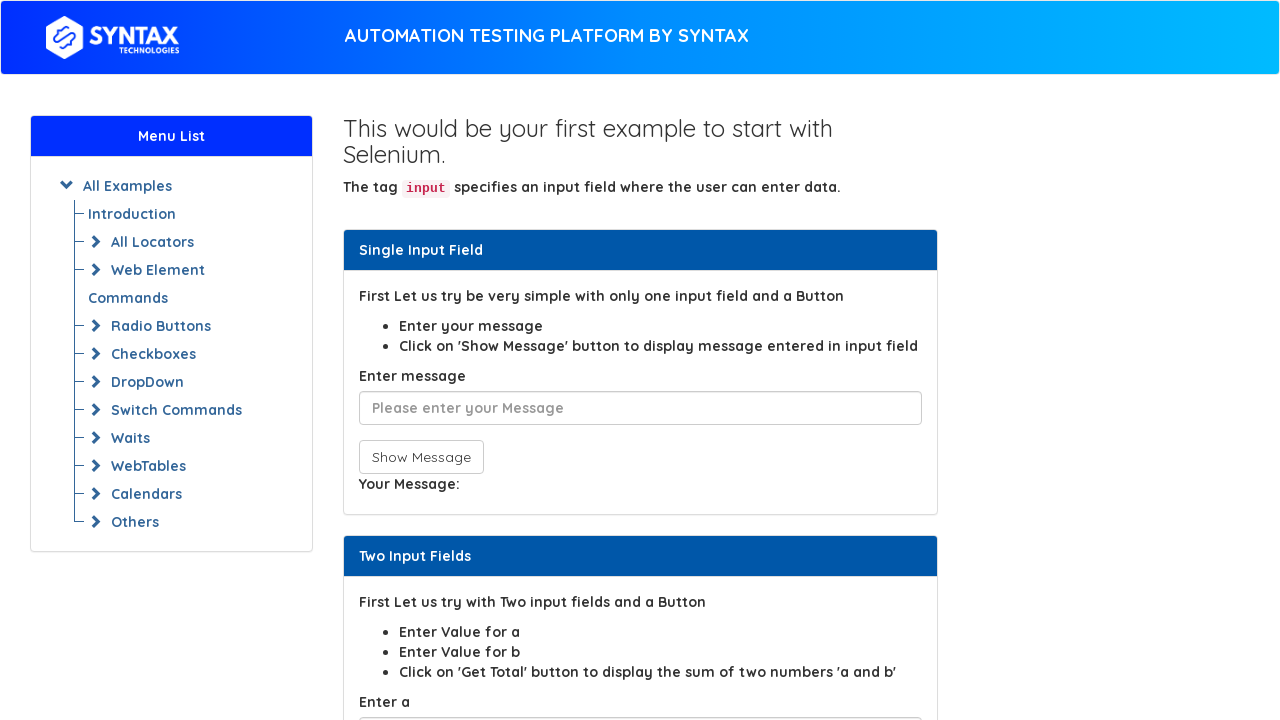

Entered 11 in the first number field (sum1) on input#sum1
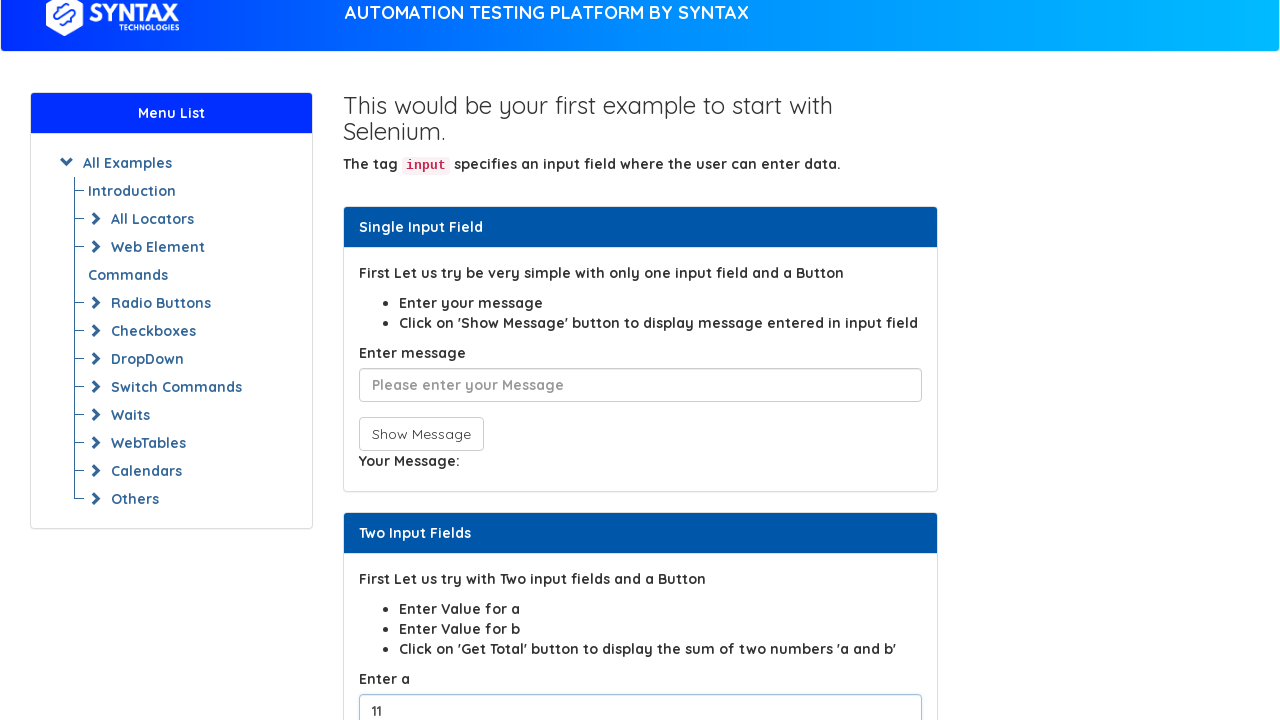

Entered 15 in the second number field (sum2) on input#sum2
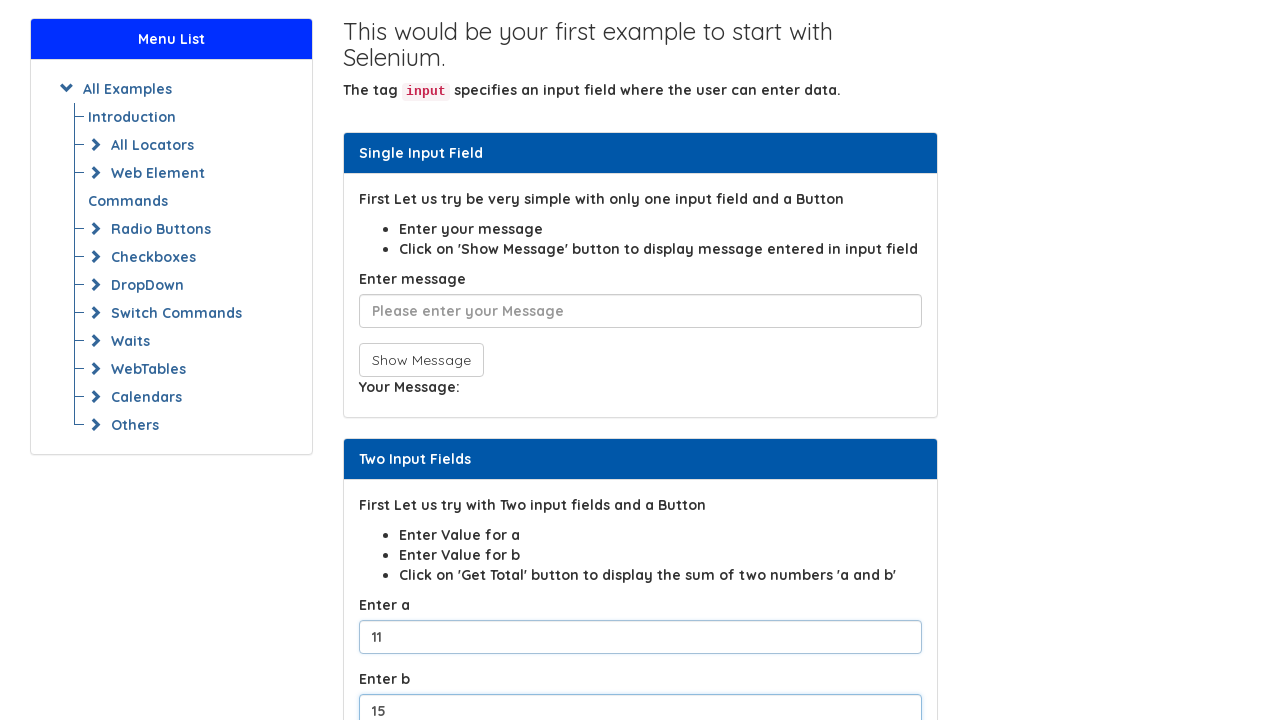

Clicked the calculate total button at (402, 360) on button[onclick$='total()']
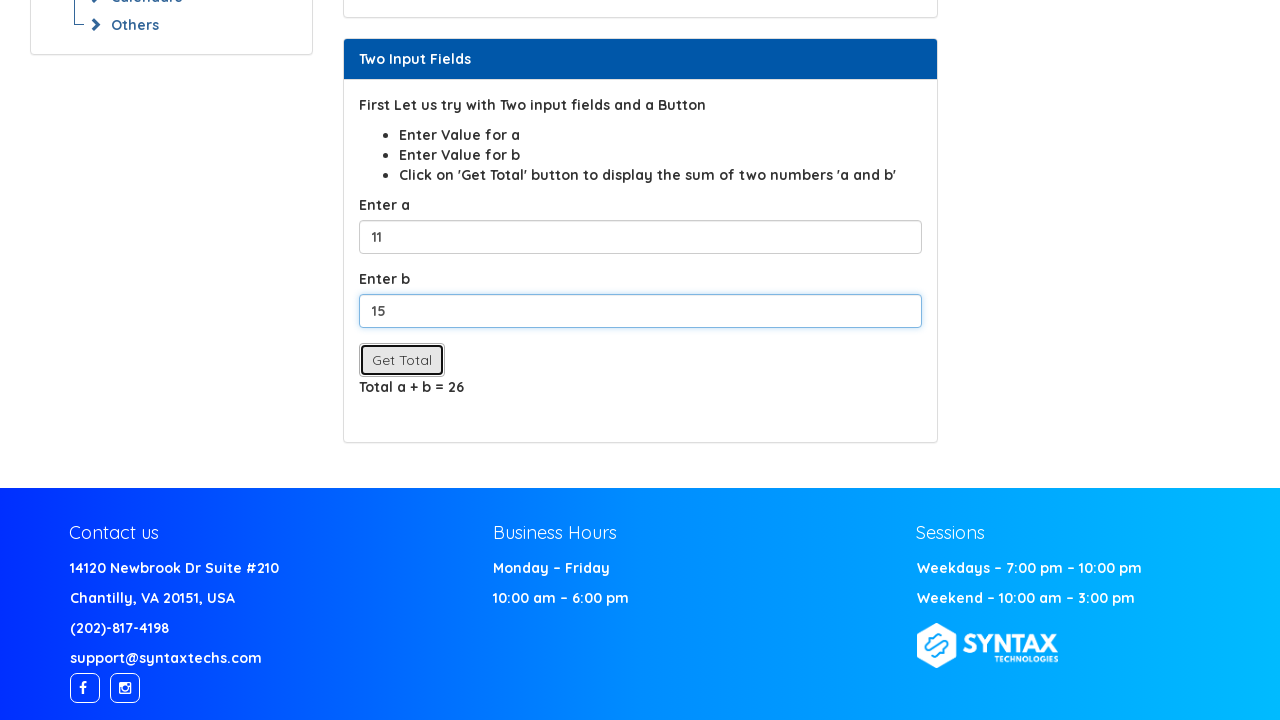

Result displayed in span#displayvalue
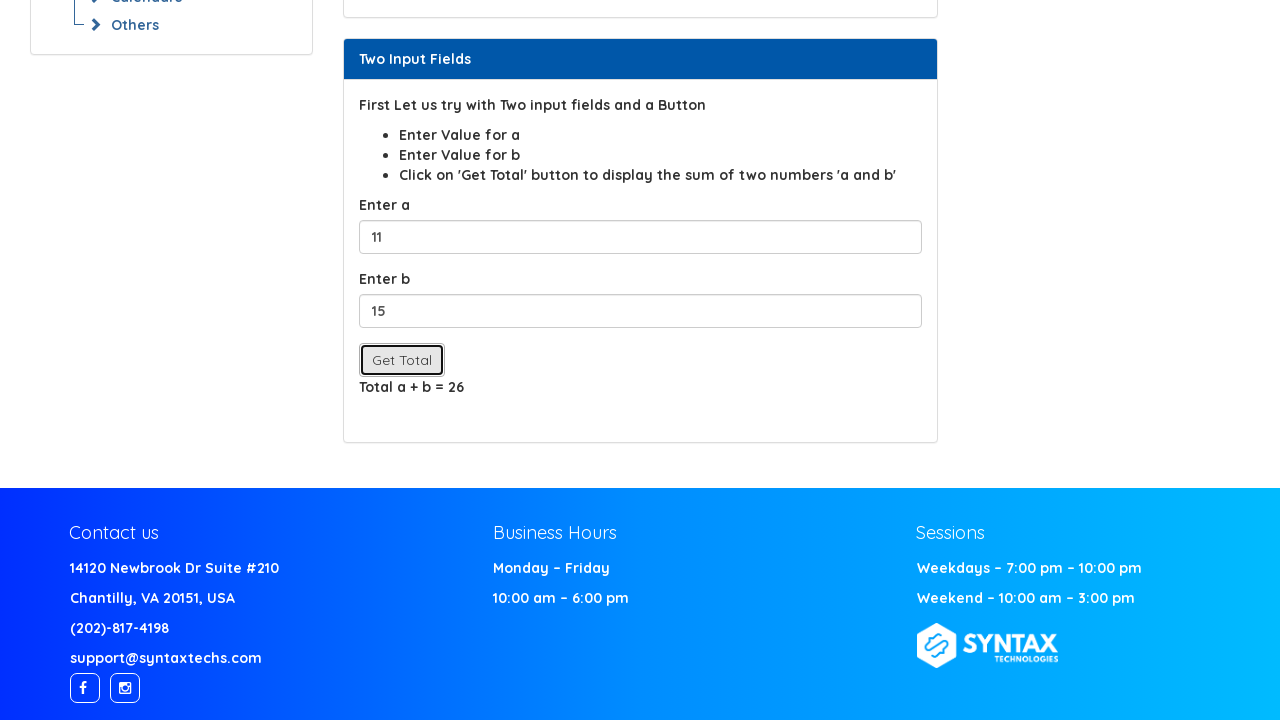

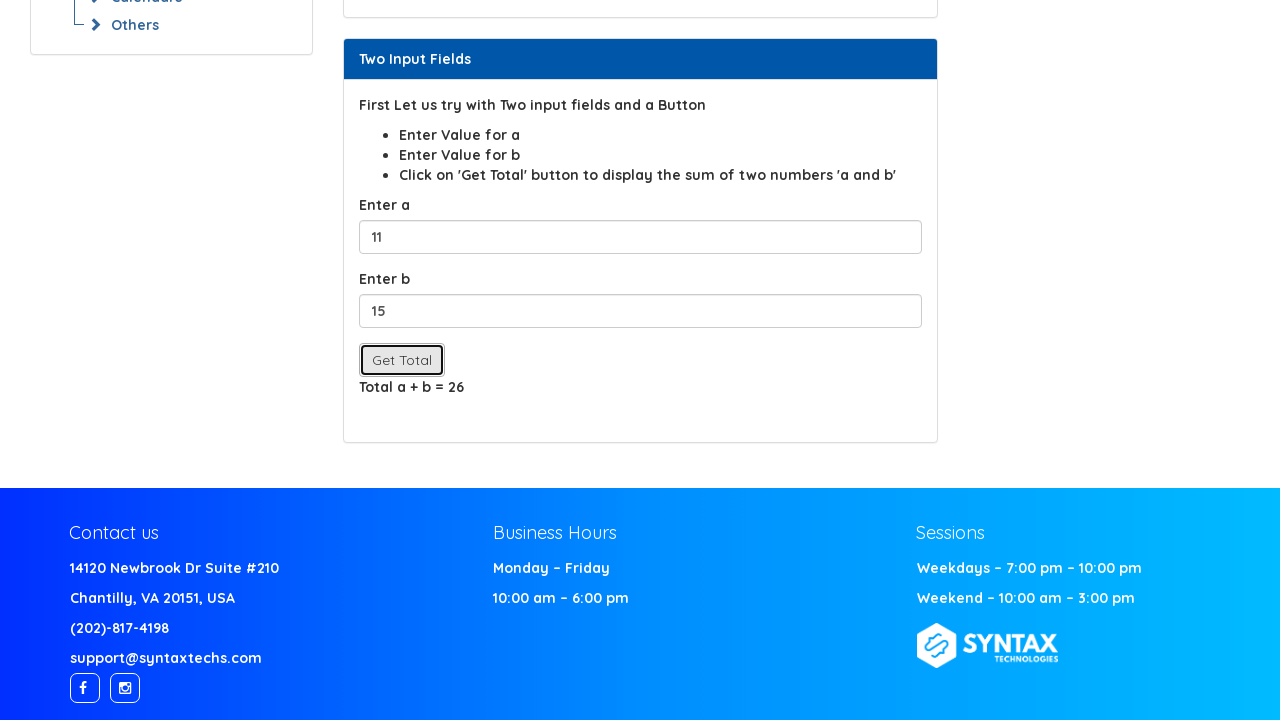